Tests the draggable UI component by switching to an iframe and dragging an element to a new position

Starting URL: https://jqueryui.com/draggable/

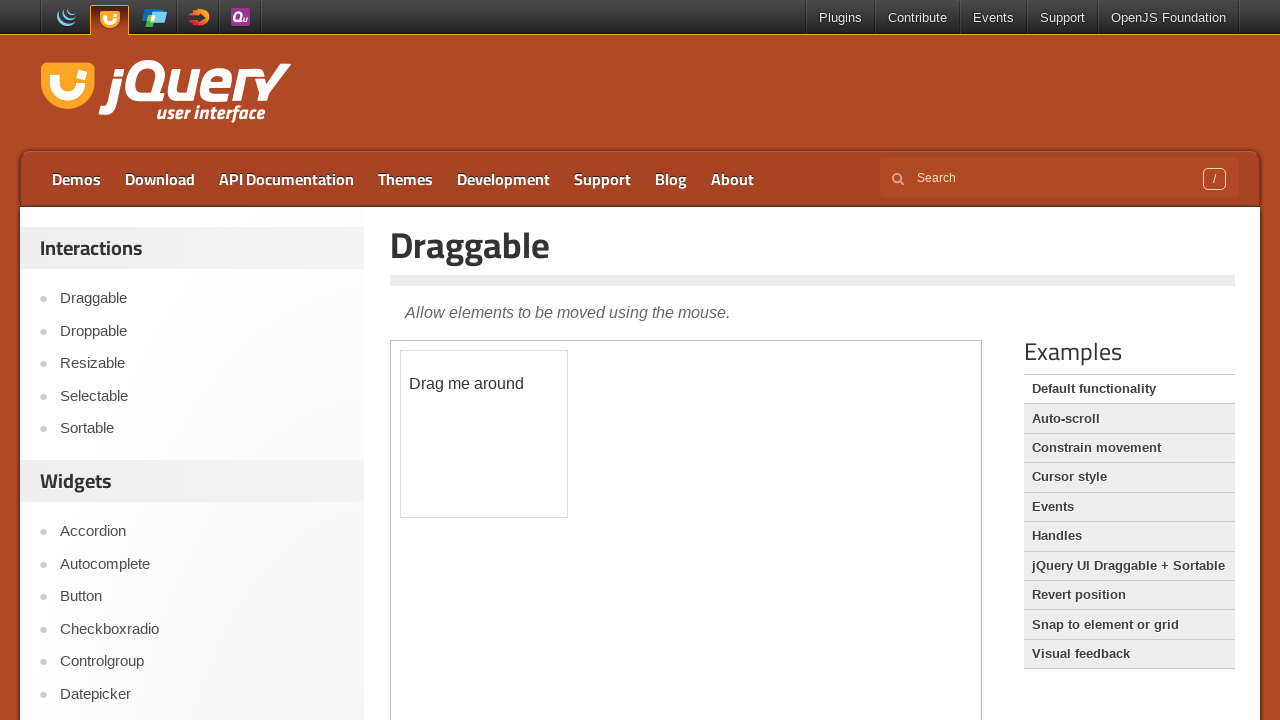

Located the demo iframe
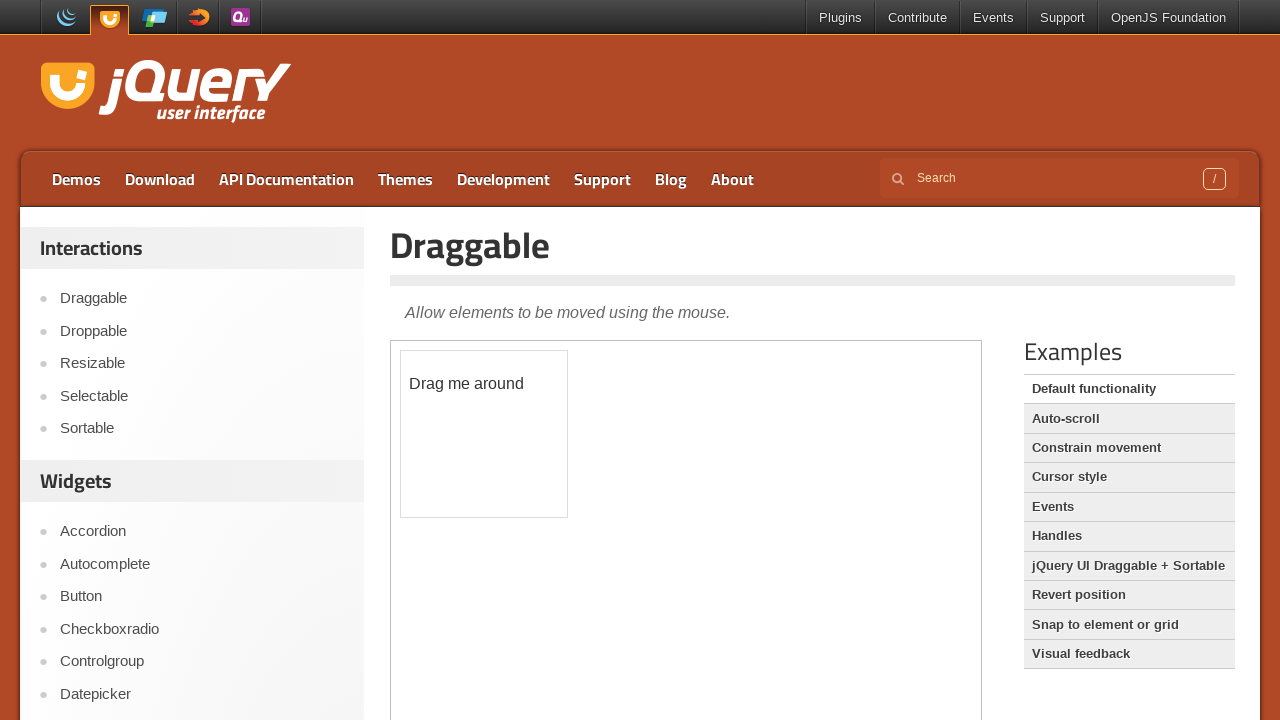

Located the draggable element
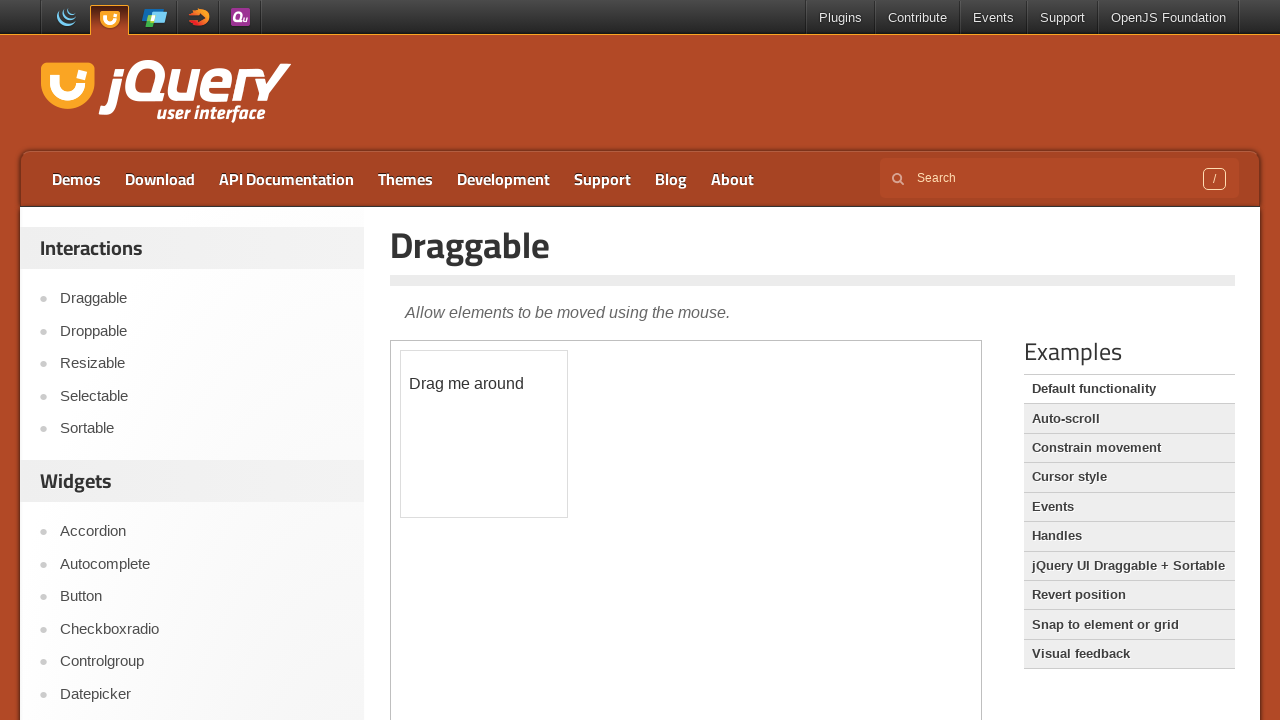

Retrieved bounding box of draggable element
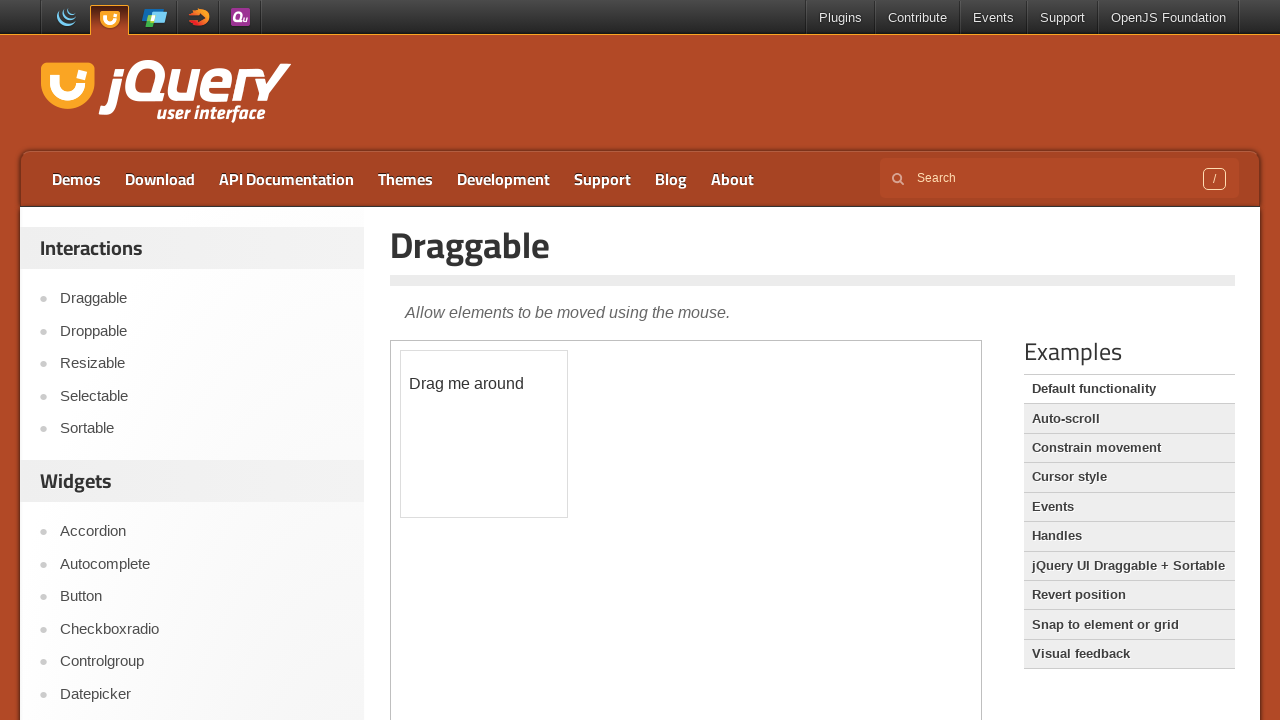

Dragged element to new position (50, 50) at (451, 401)
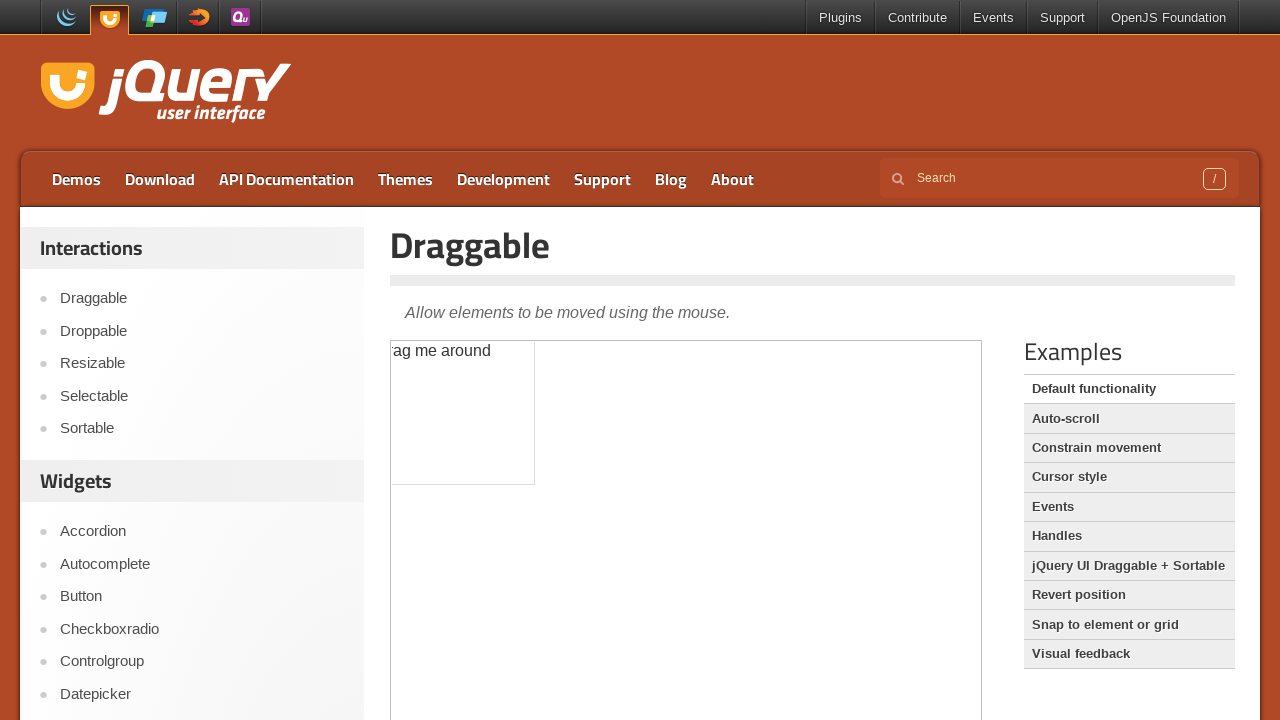

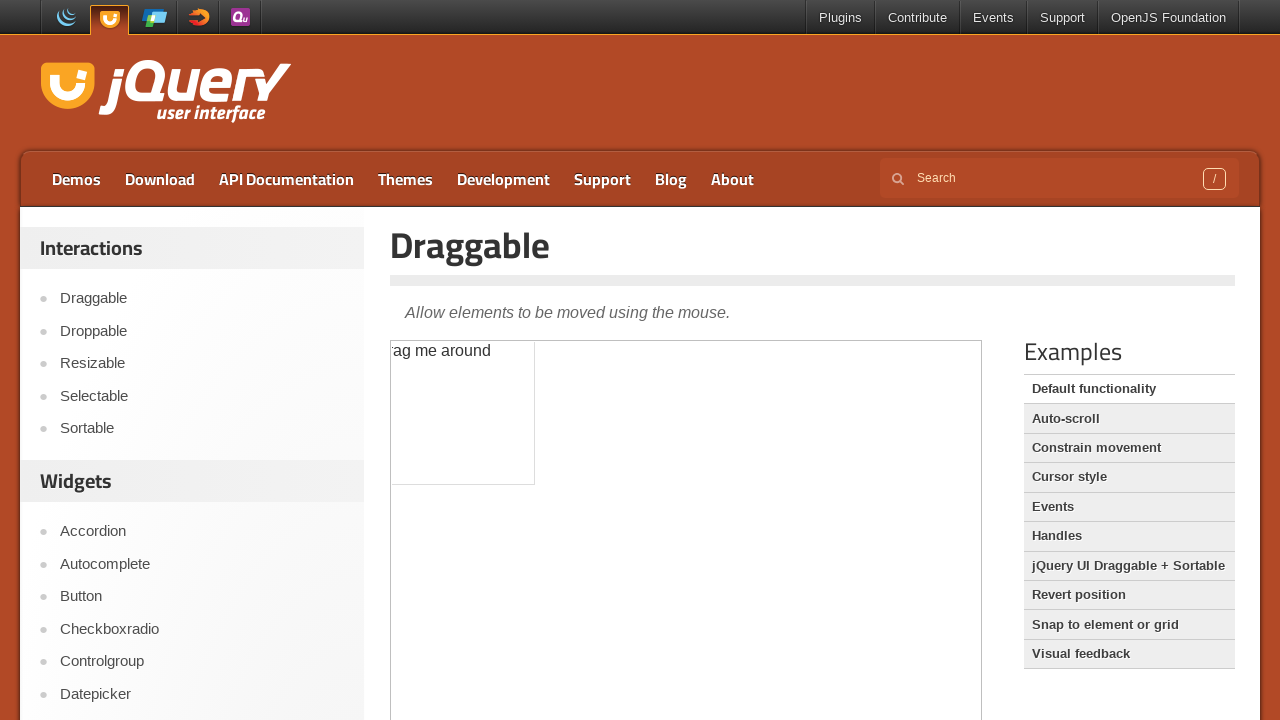